Tests that todo data persists after page reload

Starting URL: https://demo.playwright.dev/todomvc

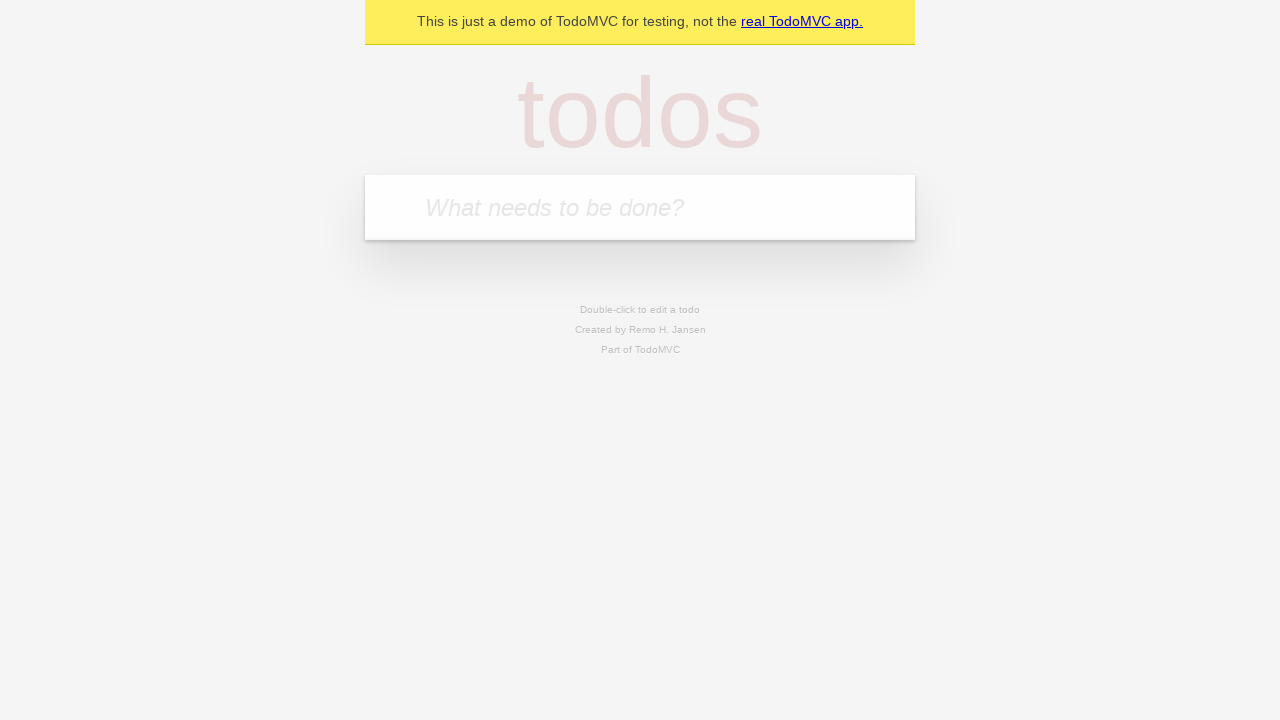

Filled todo input with 'buy some cheese' on internal:attr=[placeholder="What needs to be done?"i]
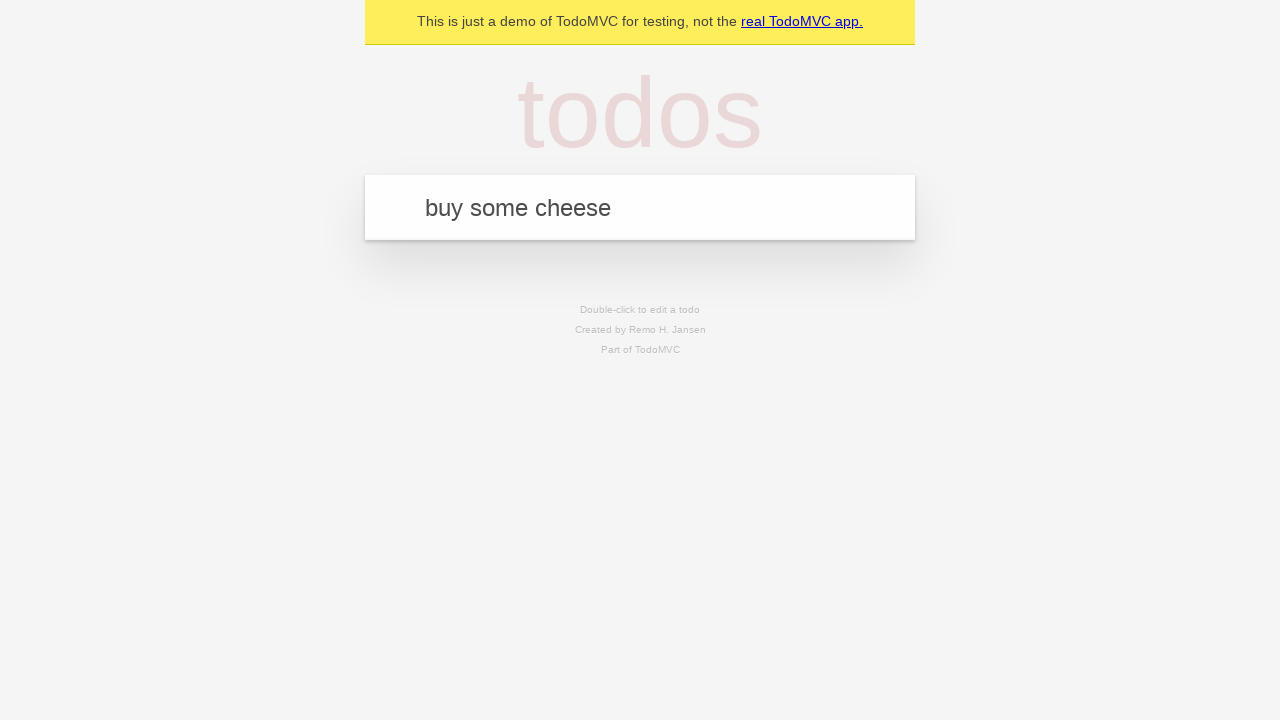

Pressed Enter to create first todo on internal:attr=[placeholder="What needs to be done?"i]
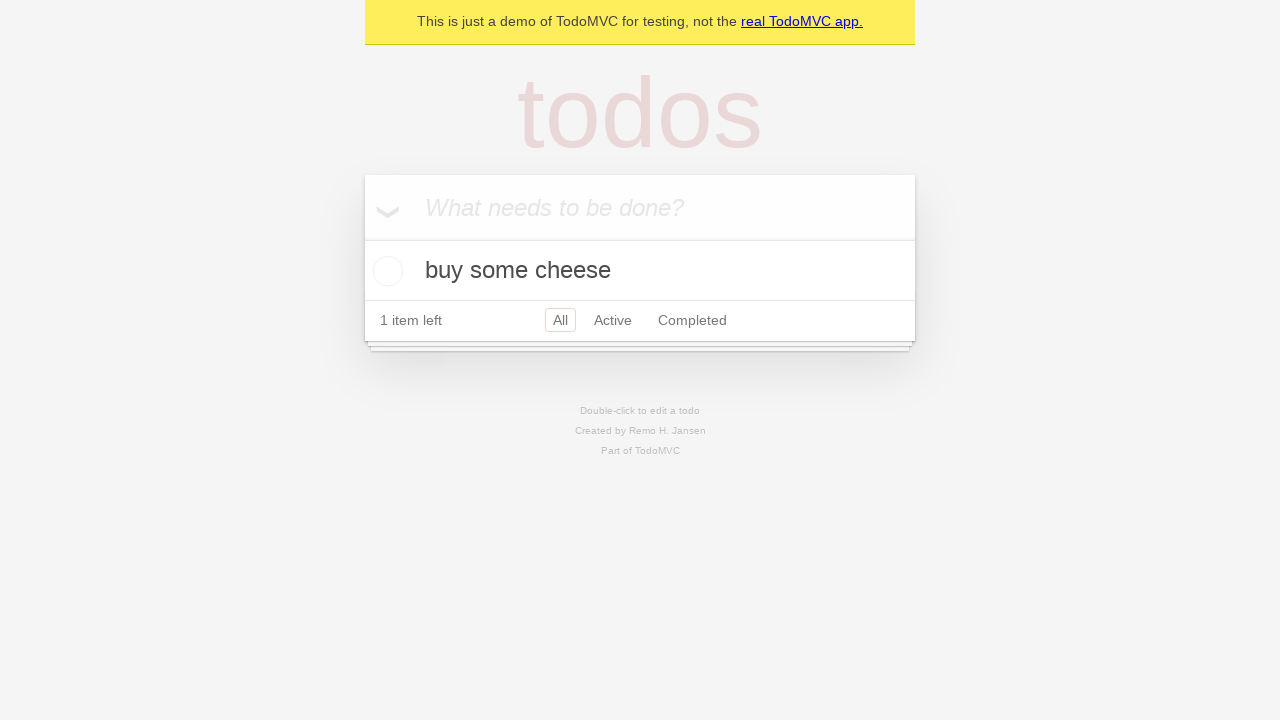

Filled todo input with 'feed the cat' on internal:attr=[placeholder="What needs to be done?"i]
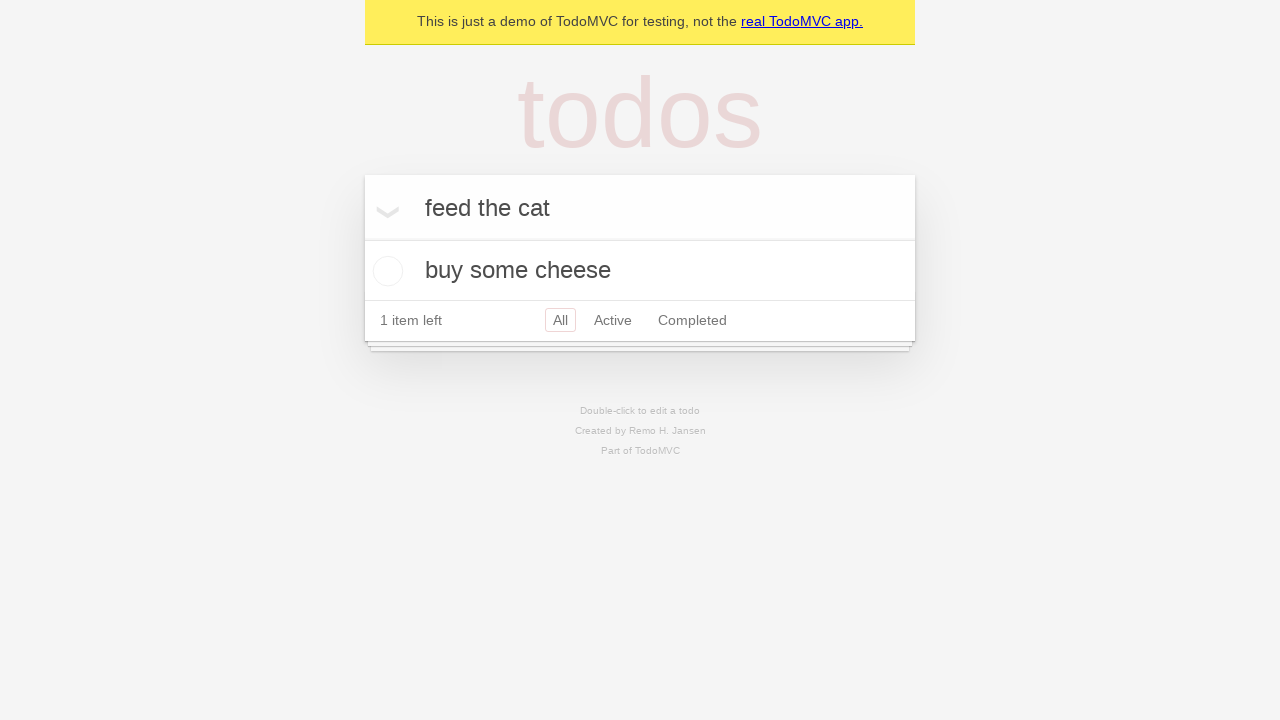

Pressed Enter to create second todo on internal:attr=[placeholder="What needs to be done?"i]
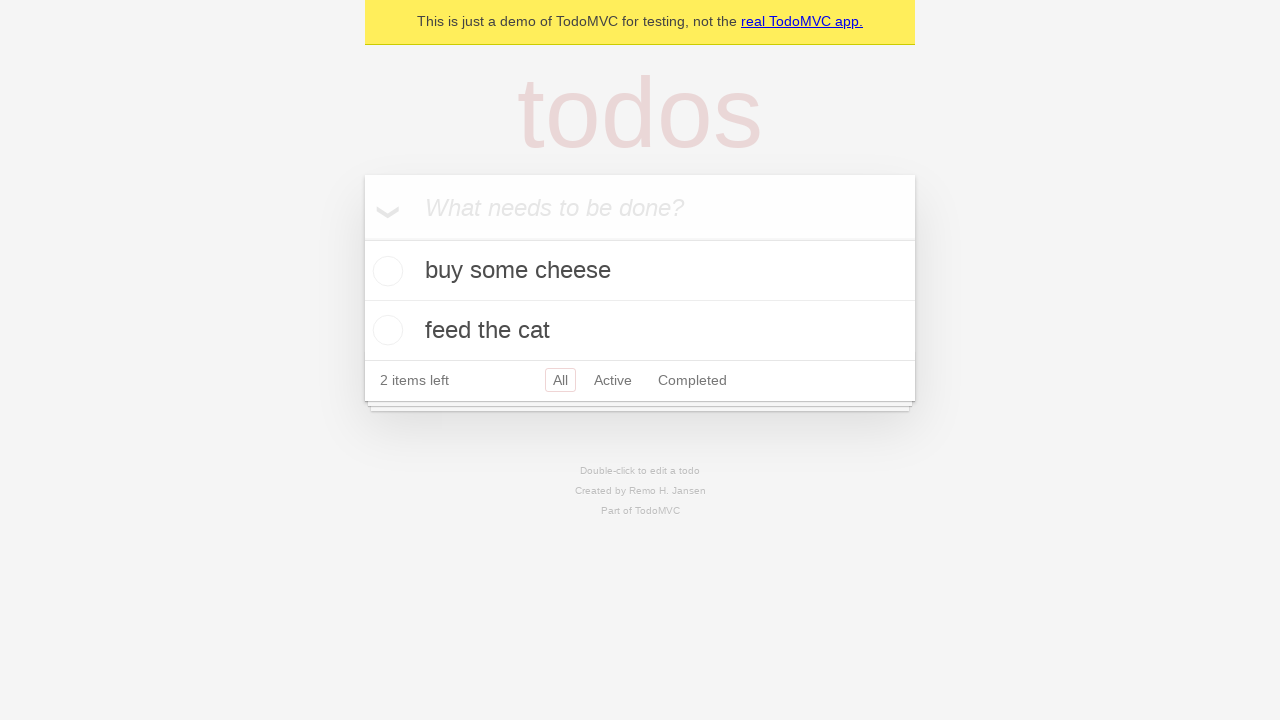

Checked first todo item as complete at (385, 271) on internal:testid=[data-testid="todo-item"s] >> nth=0 >> internal:role=checkbox
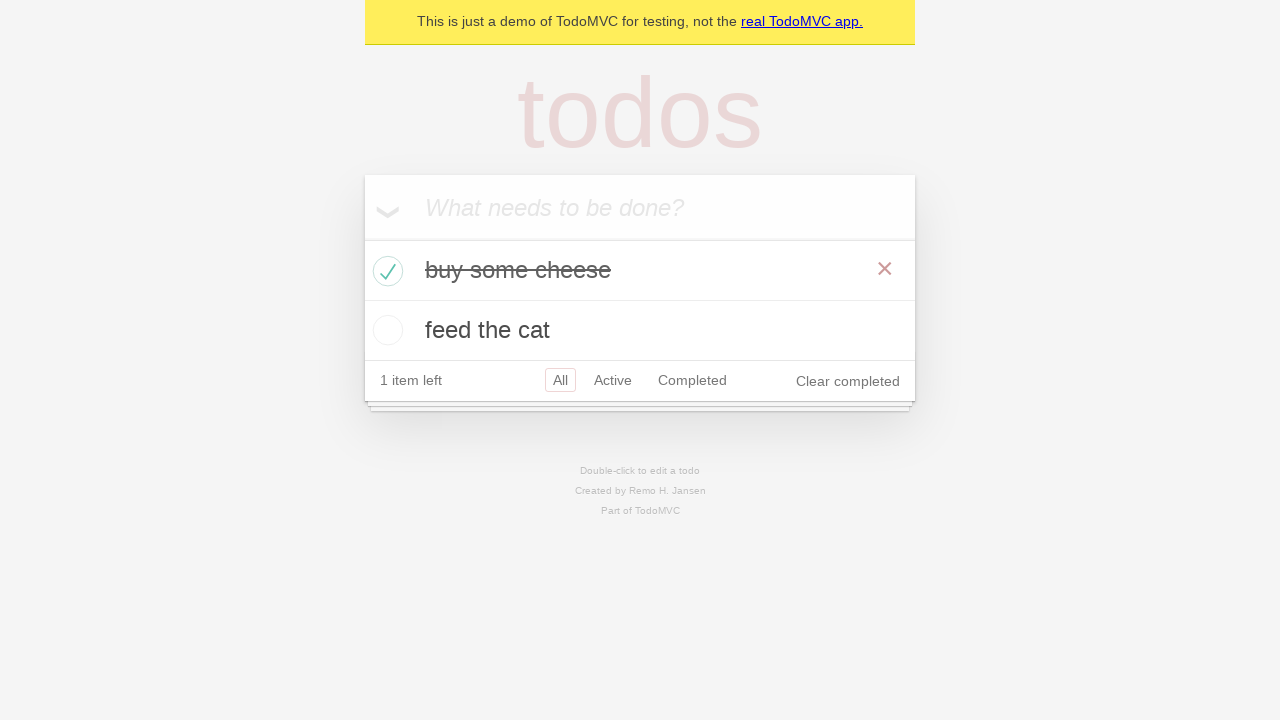

Reloaded the page to test data persistence
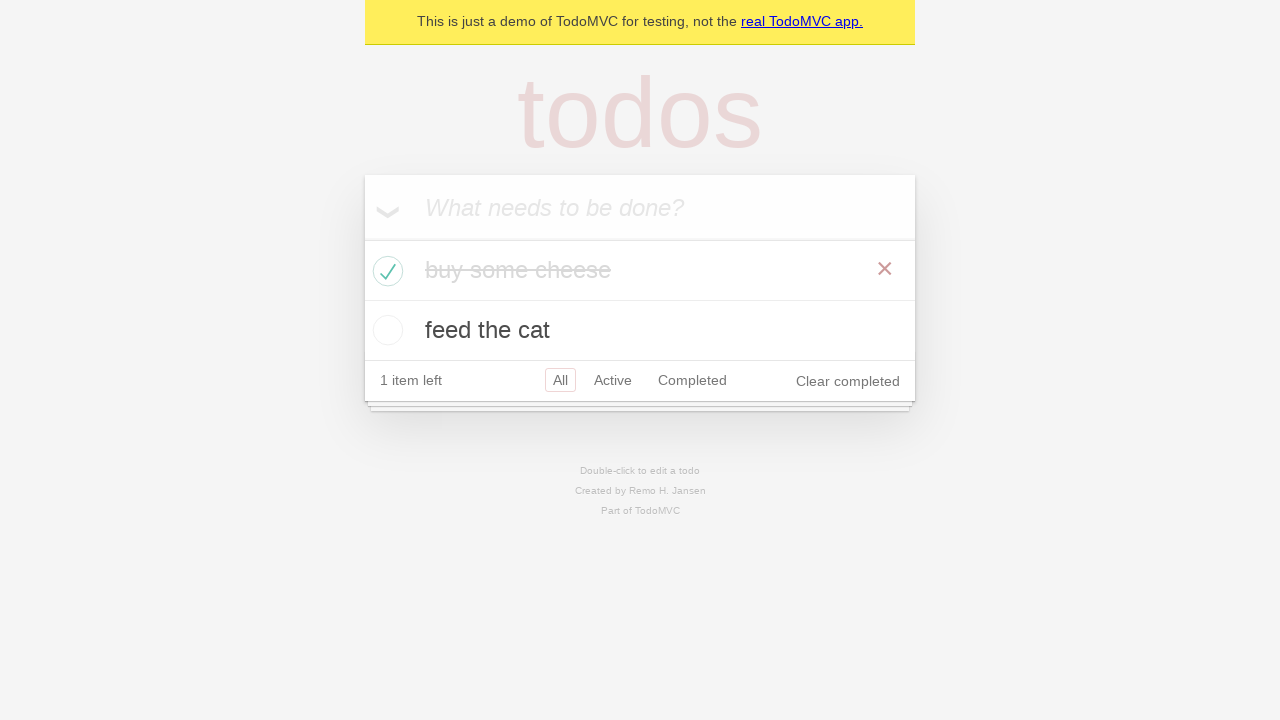

Todo items reappeared after page reload
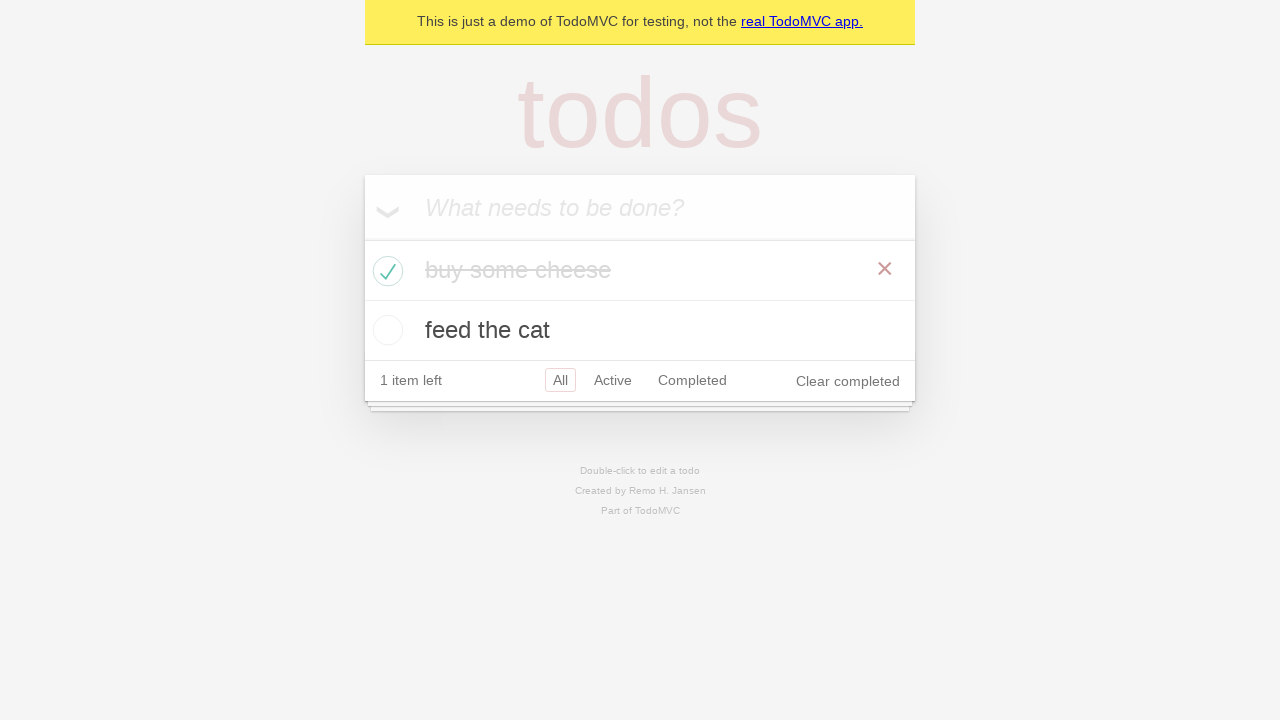

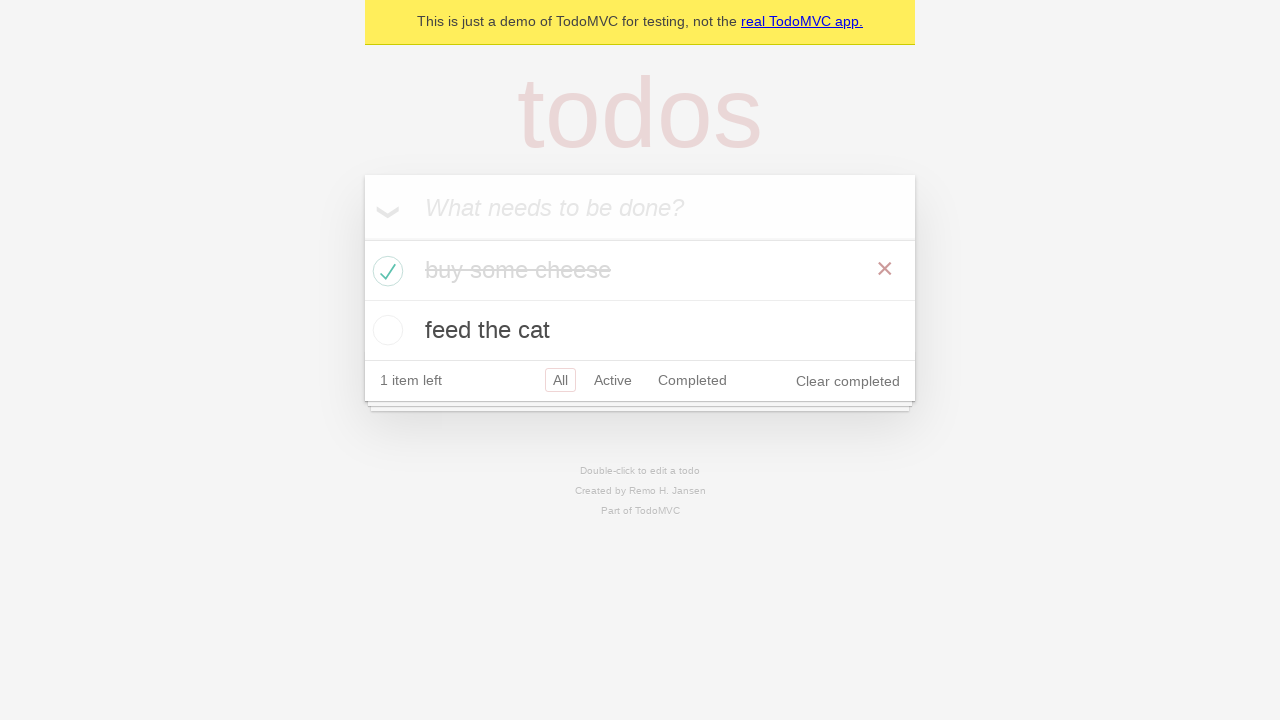